Tests static dropdown functionality by selecting options from a dropdown menu using both value and label selection methods

Starting URL: https://www.rahulshettyacademy.com/AutomationPractice/

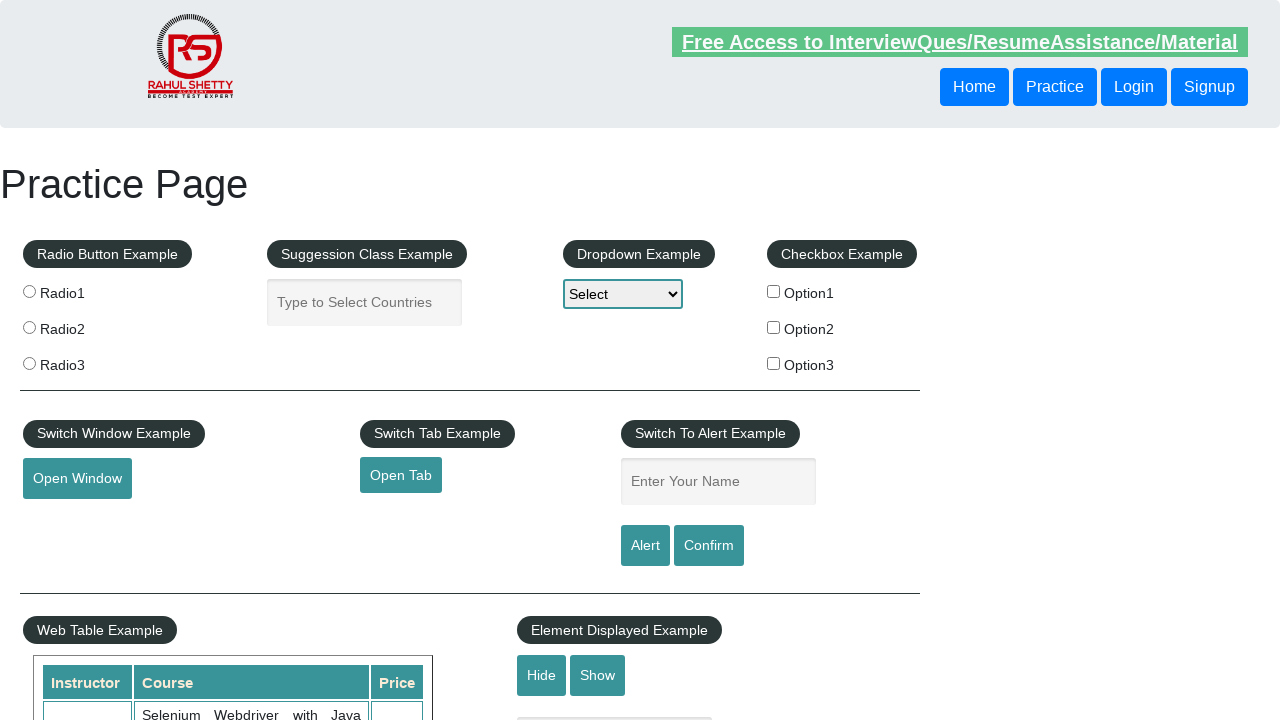

Selected dropdown option by value 'option2' on //select[@id='dropdown-class-example']
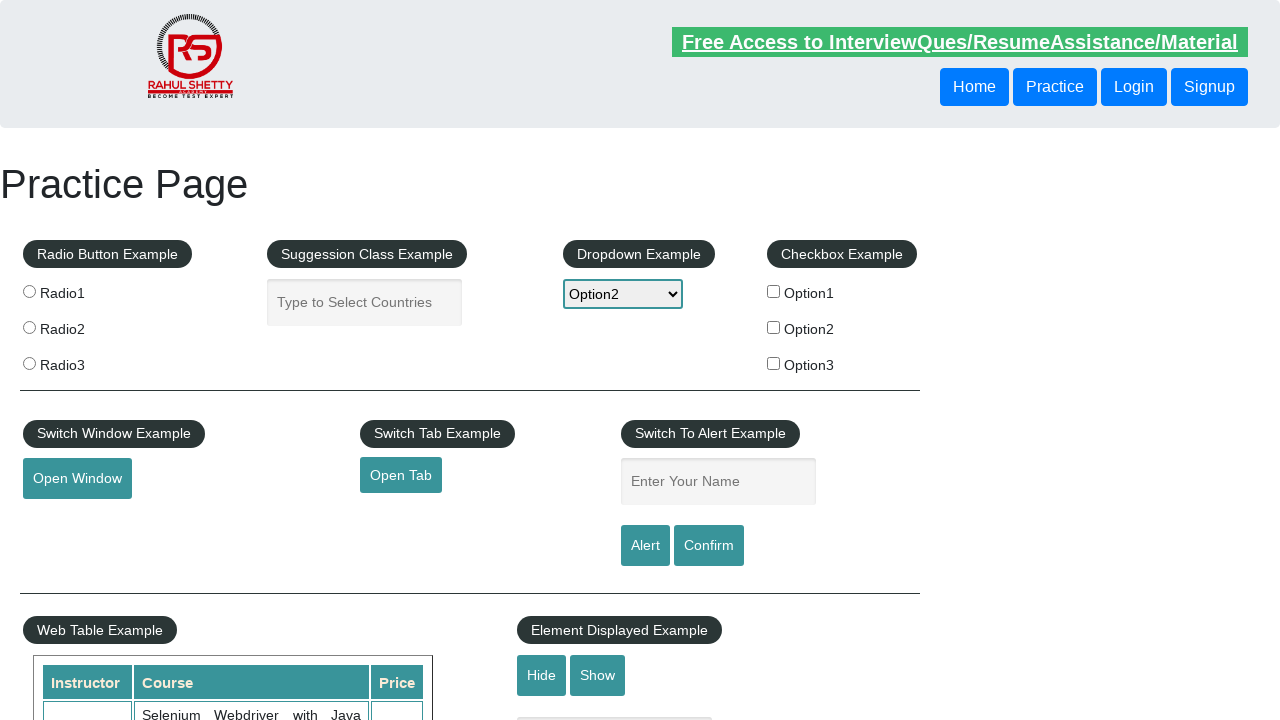

Waited 1 second to observe the selection
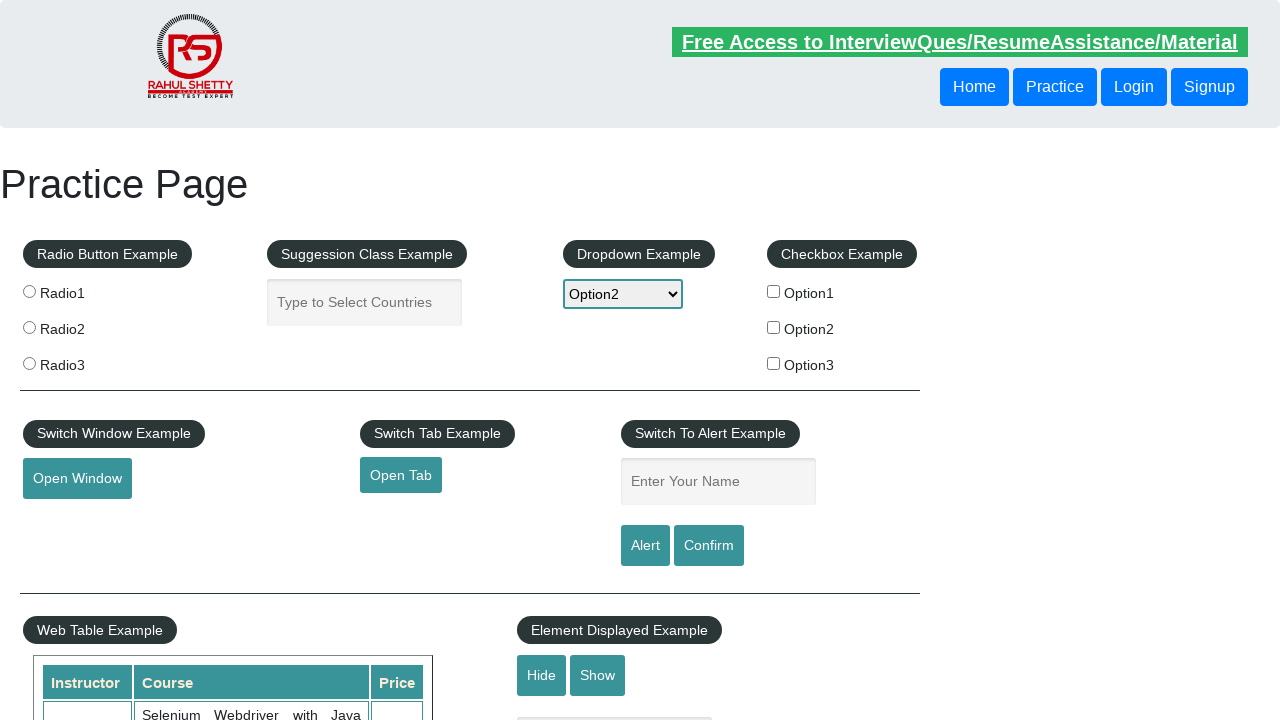

Selected dropdown option by label 'Option3' on //select[@id='dropdown-class-example']
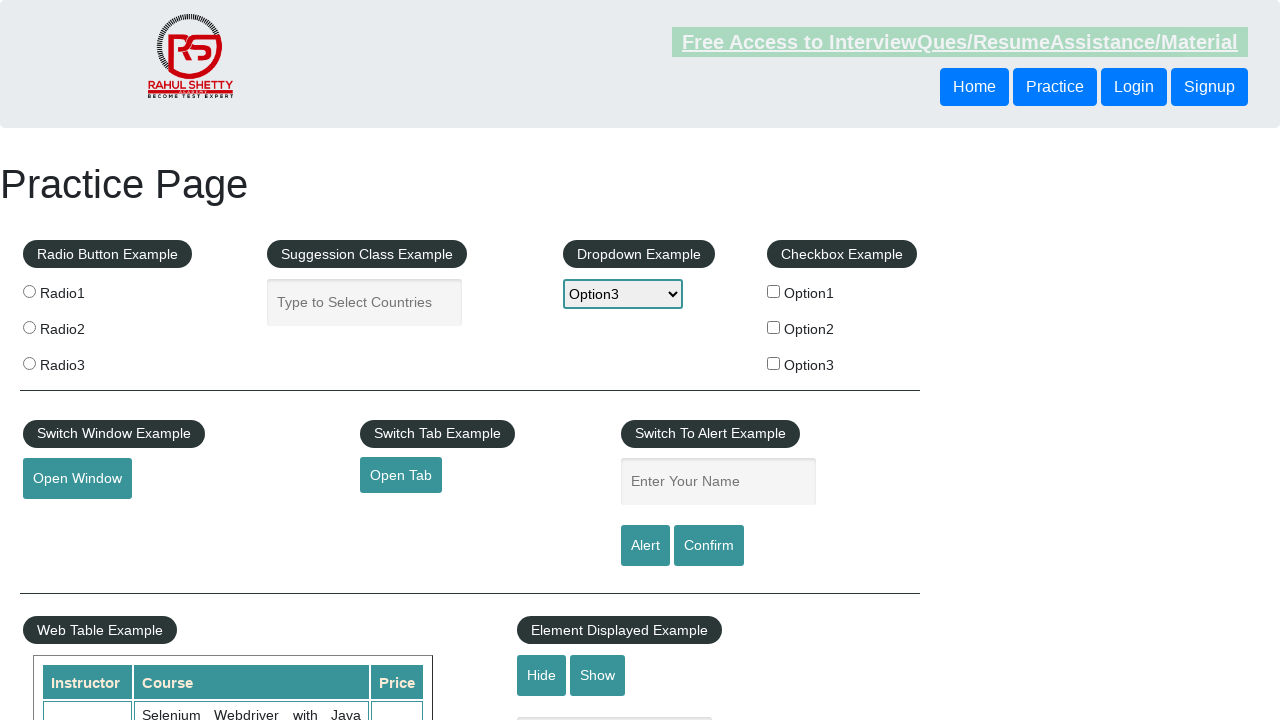

Dropdown element is visible and ready
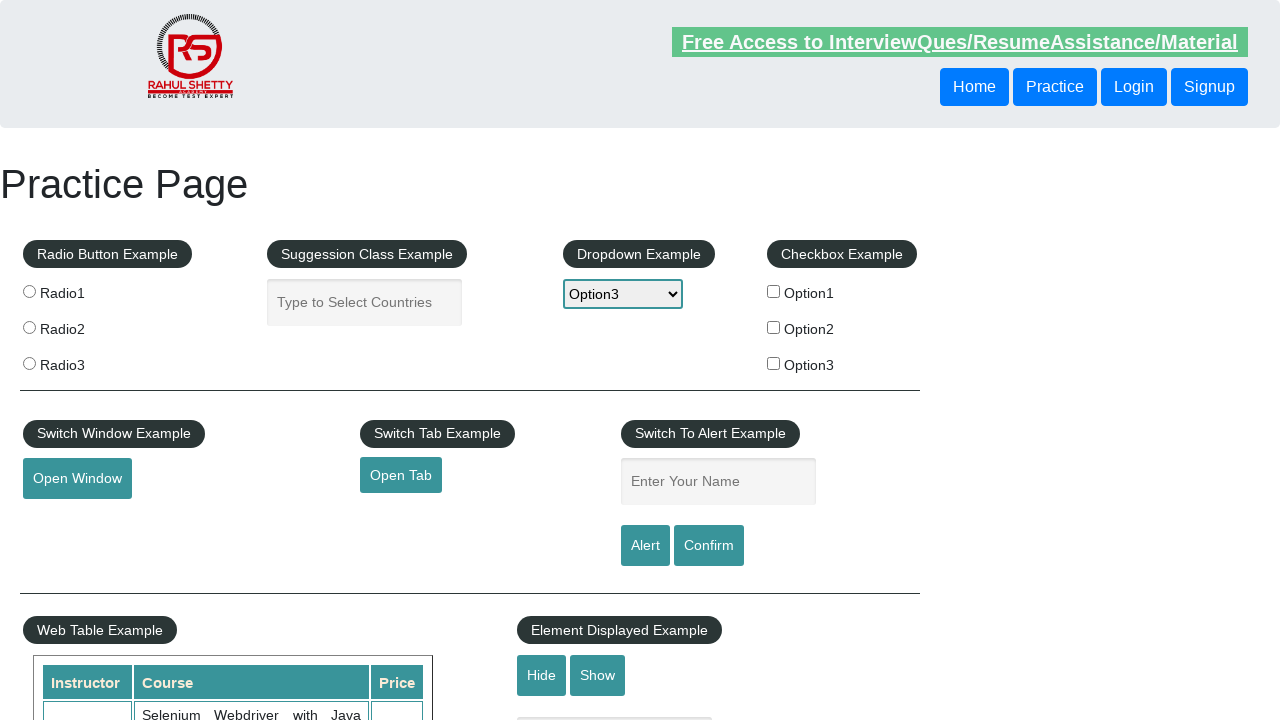

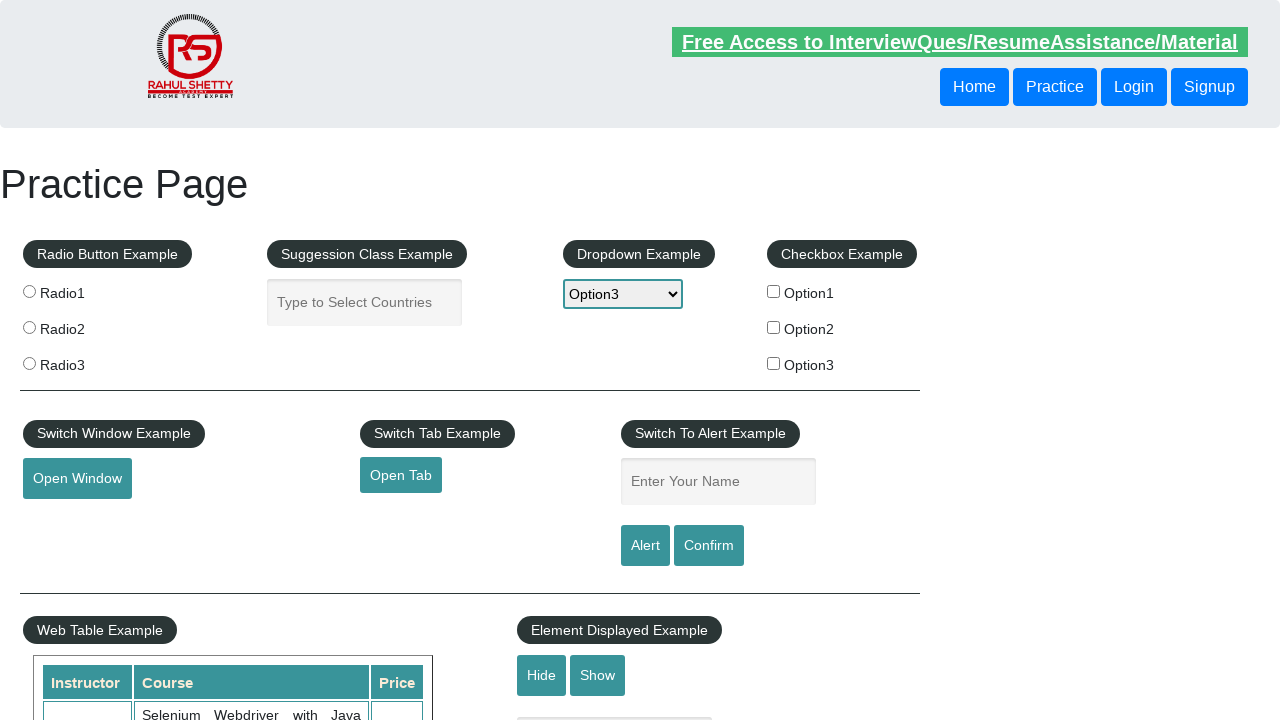